Tests Google Translate by entering Hebrew text in the translation input field

Starting URL: https://translate.google.com/?hl=iw&tab=TT

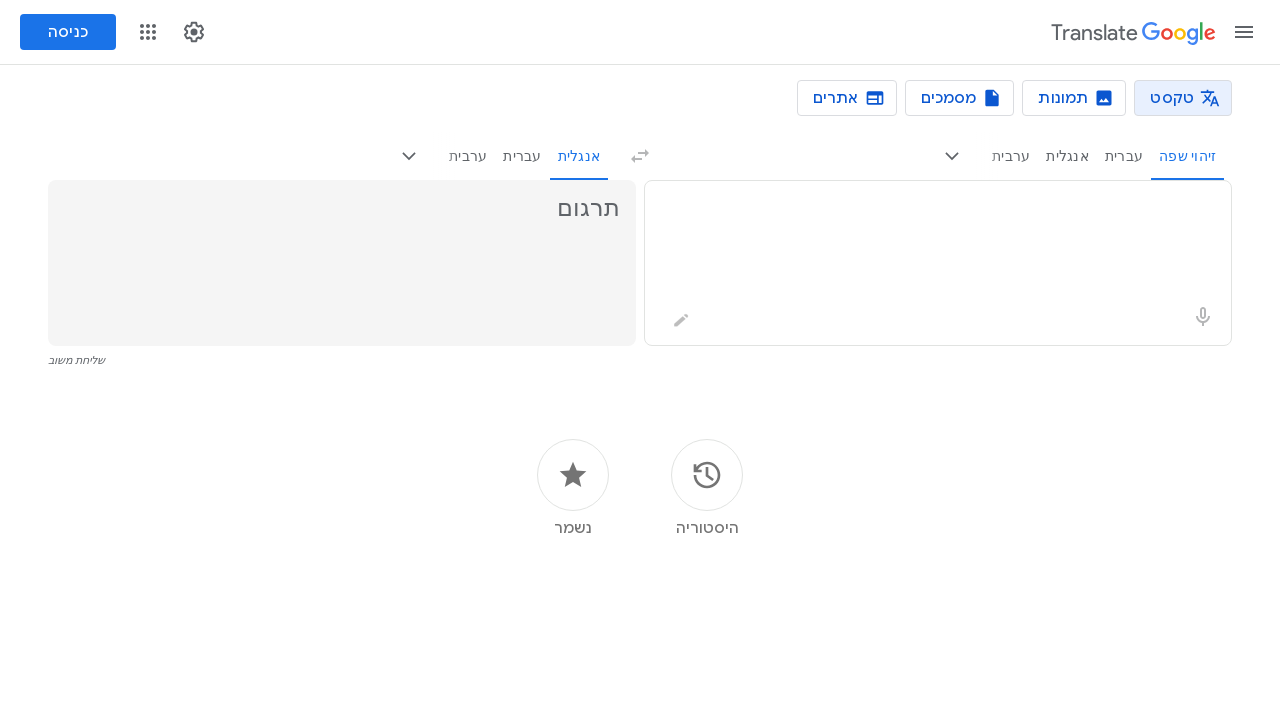

Entered Hebrew text 'שלום' in the translation input field on .er8xn
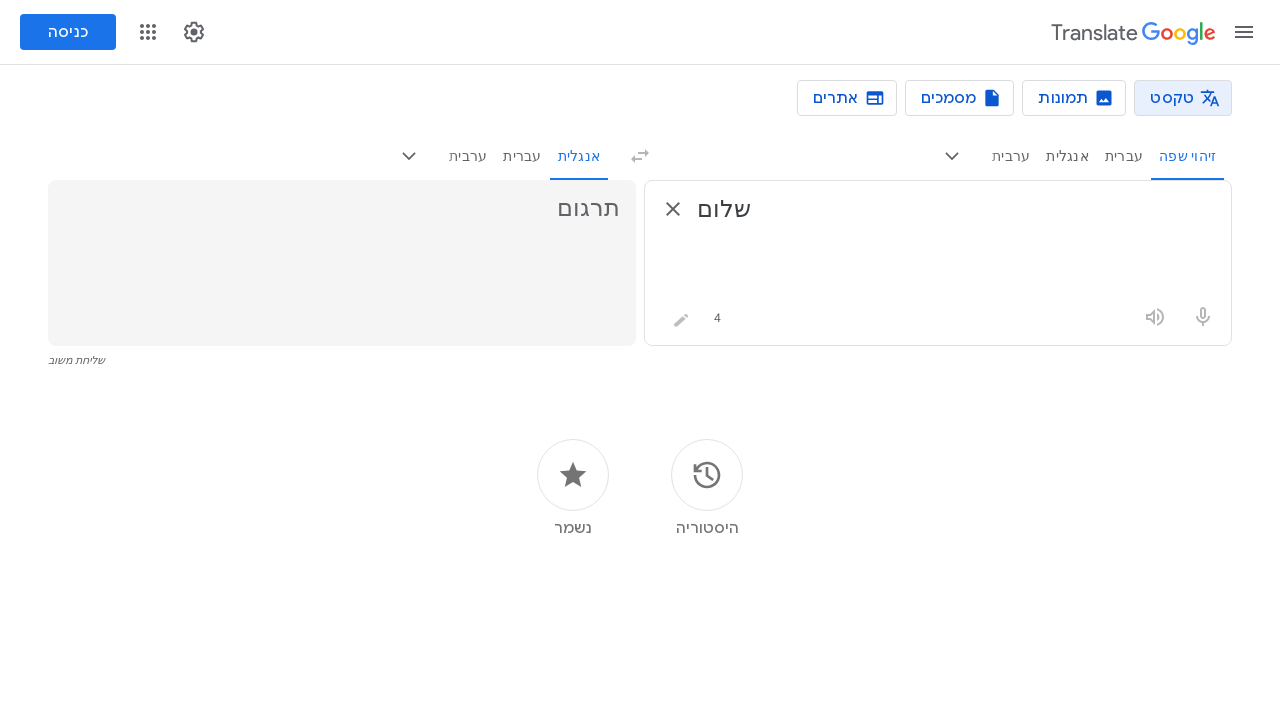

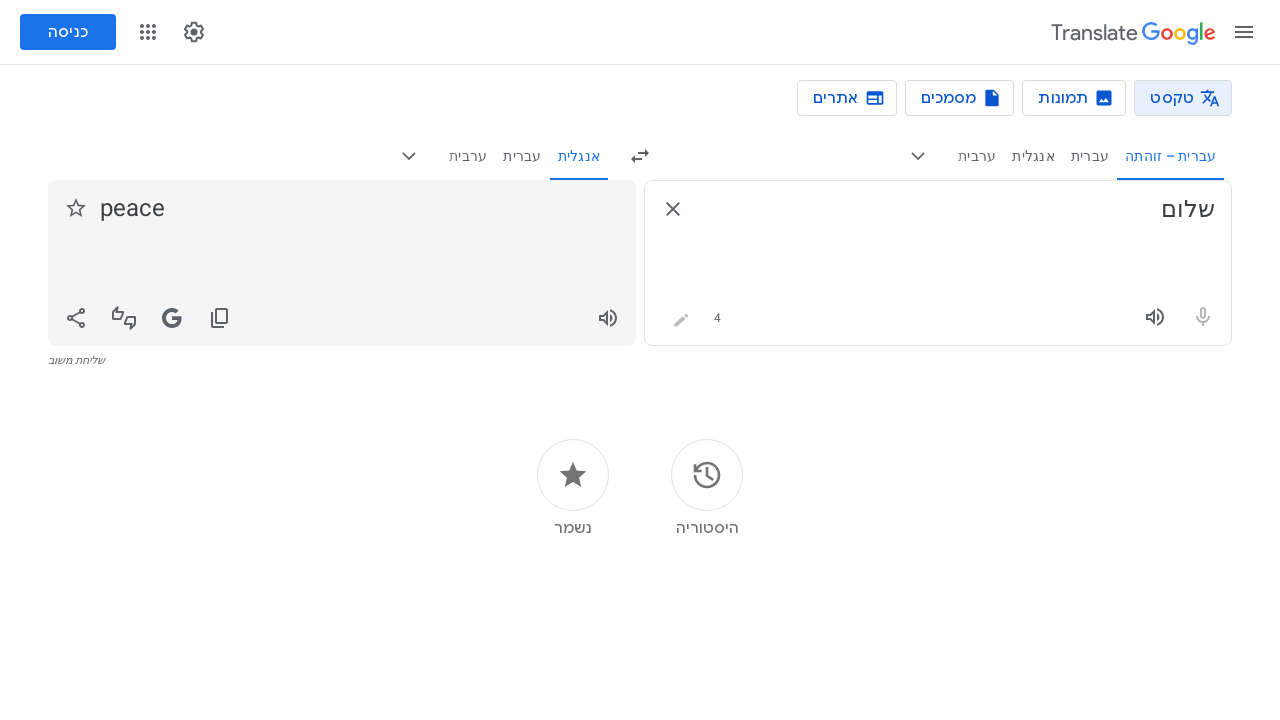